Tests browser window size manipulation by navigating to w3schools.com and adjusting the viewport dimensions to 1200x800 pixels.

Starting URL: https://www.w3schools.com/

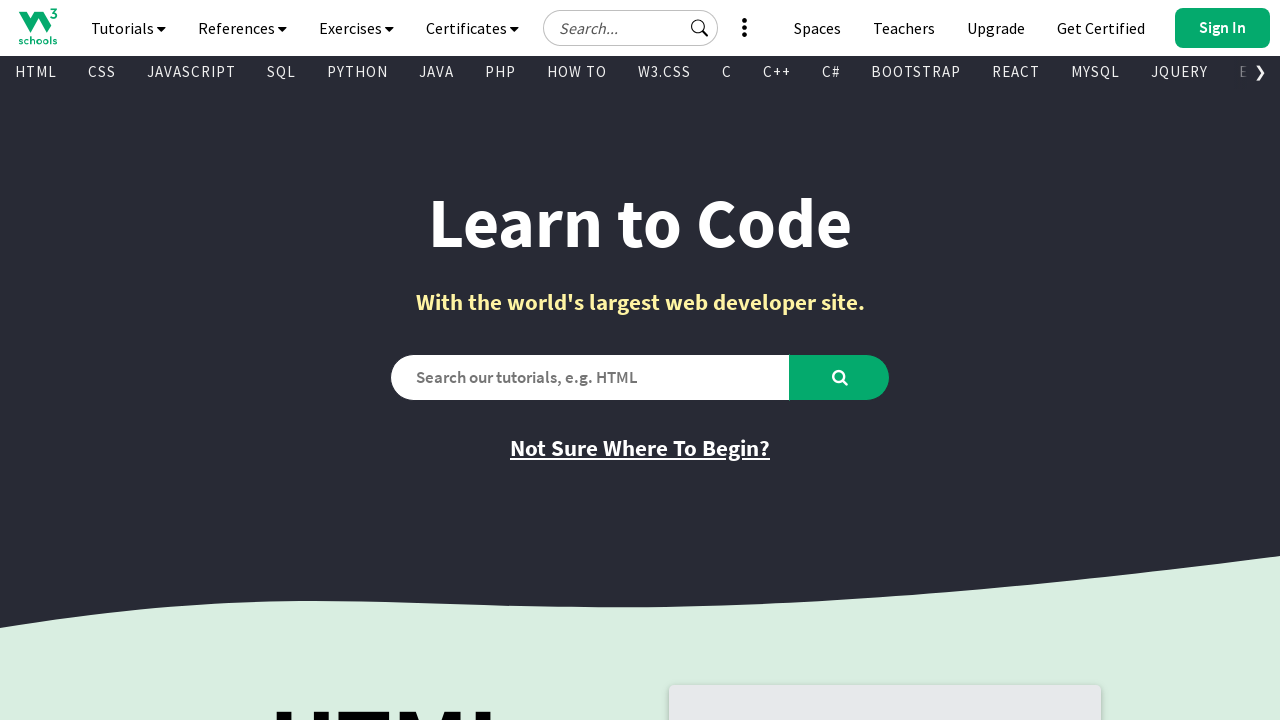

Retrieved current viewport size
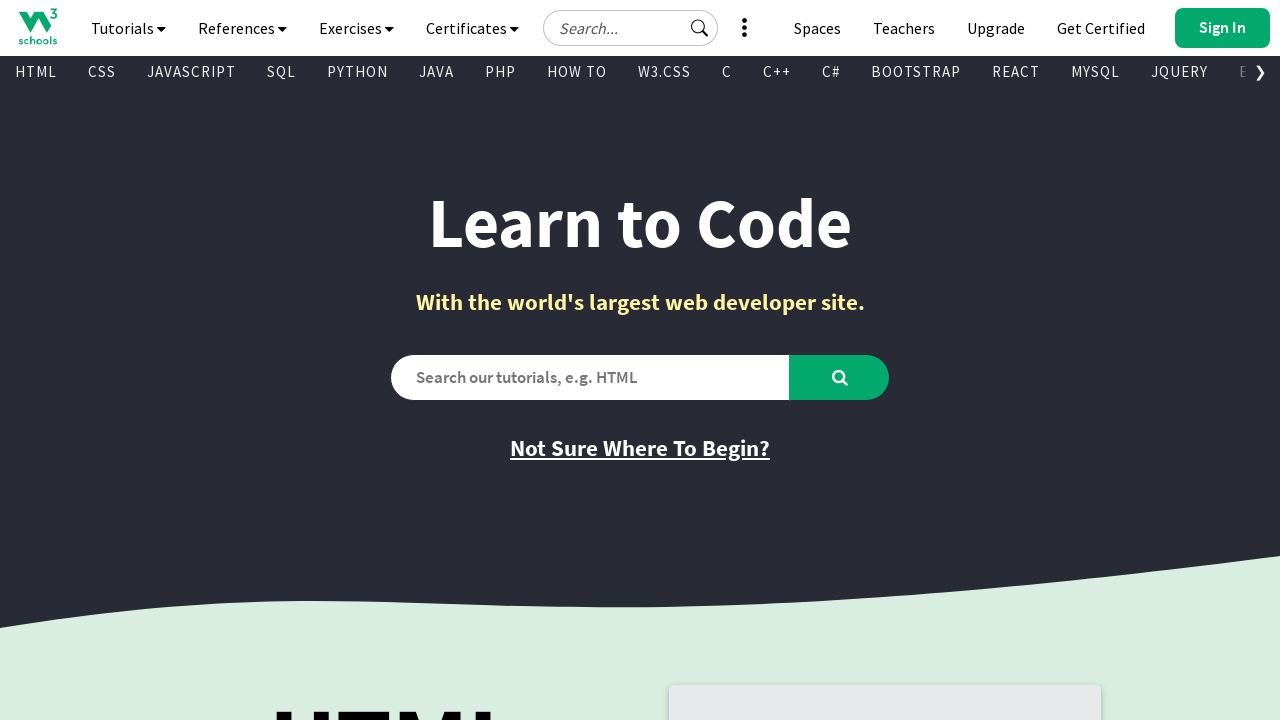

Adjusted viewport size to 1200x800 pixels
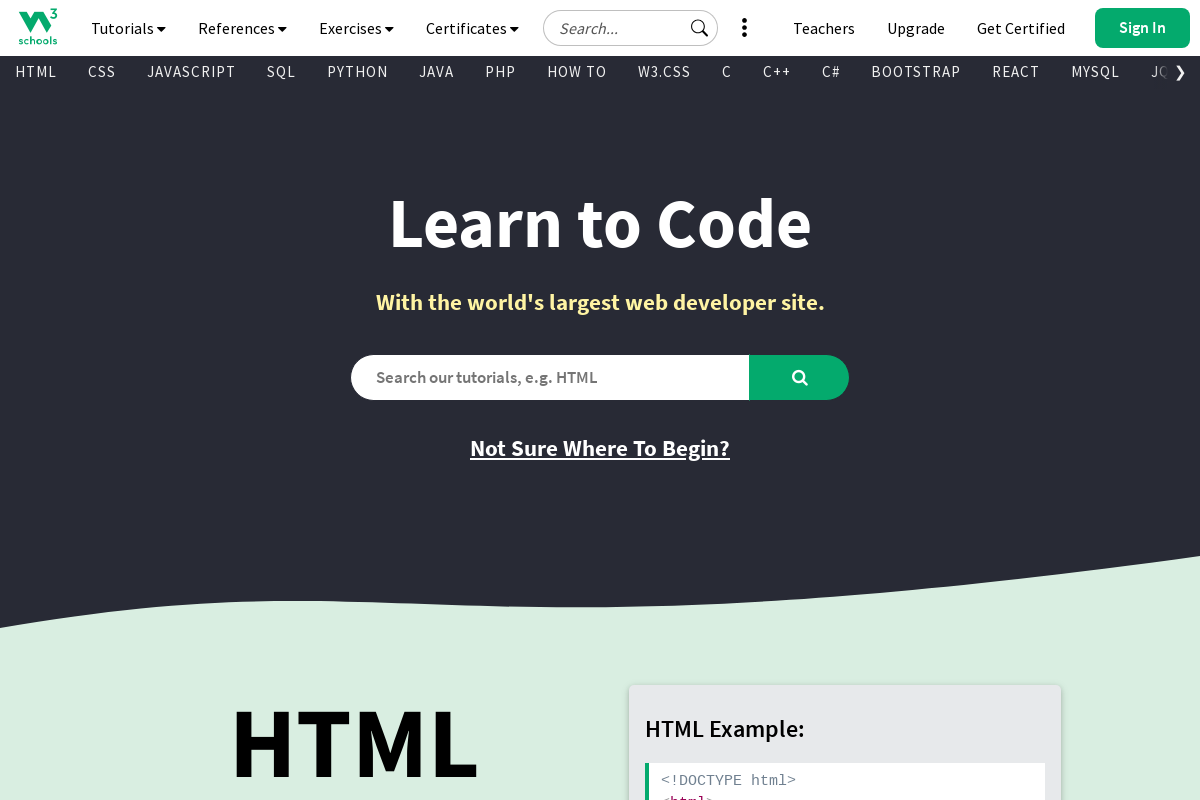

Verified new viewport size of 1200x800 pixels
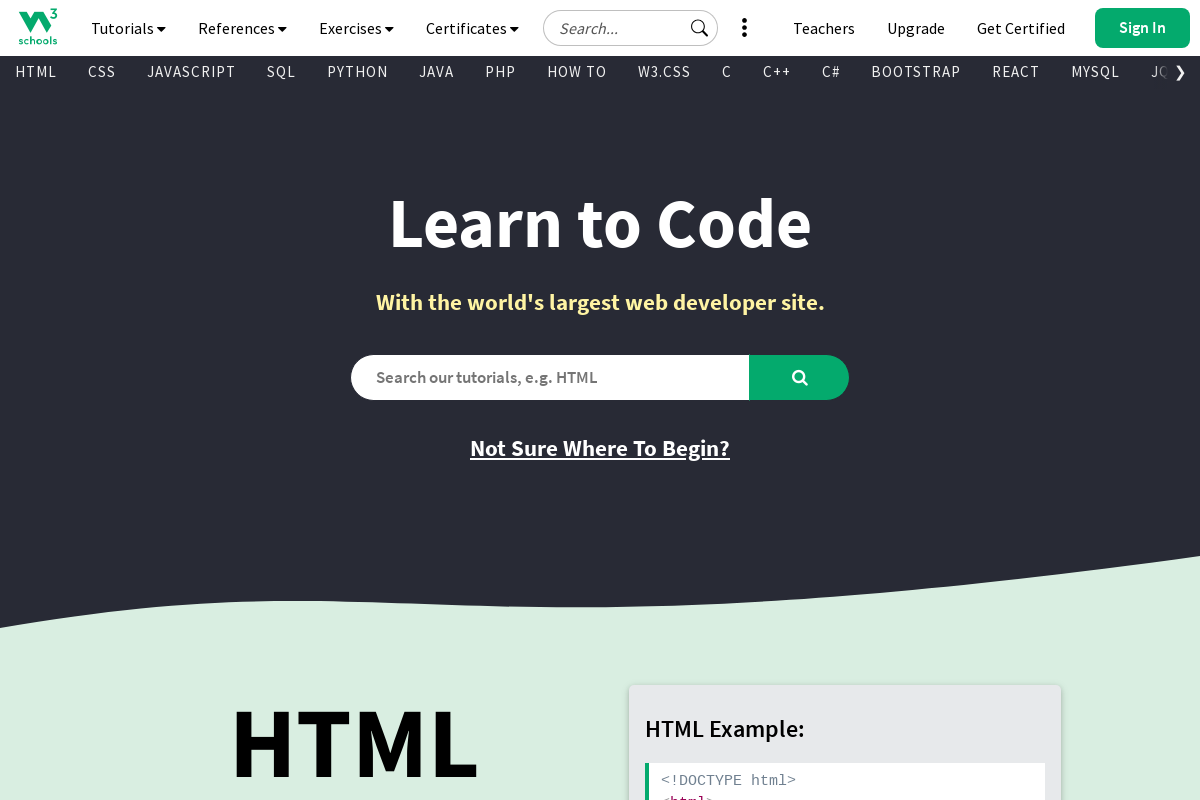

Confirmed page body element loaded successfully
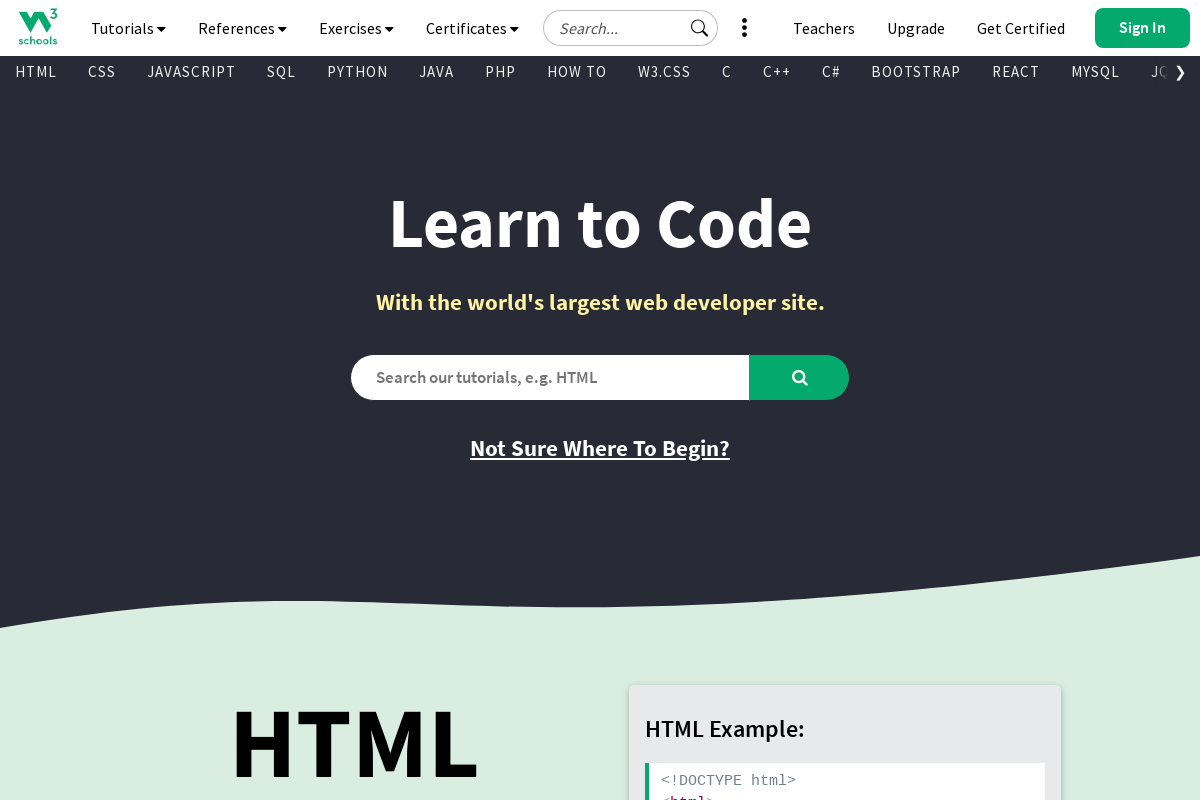

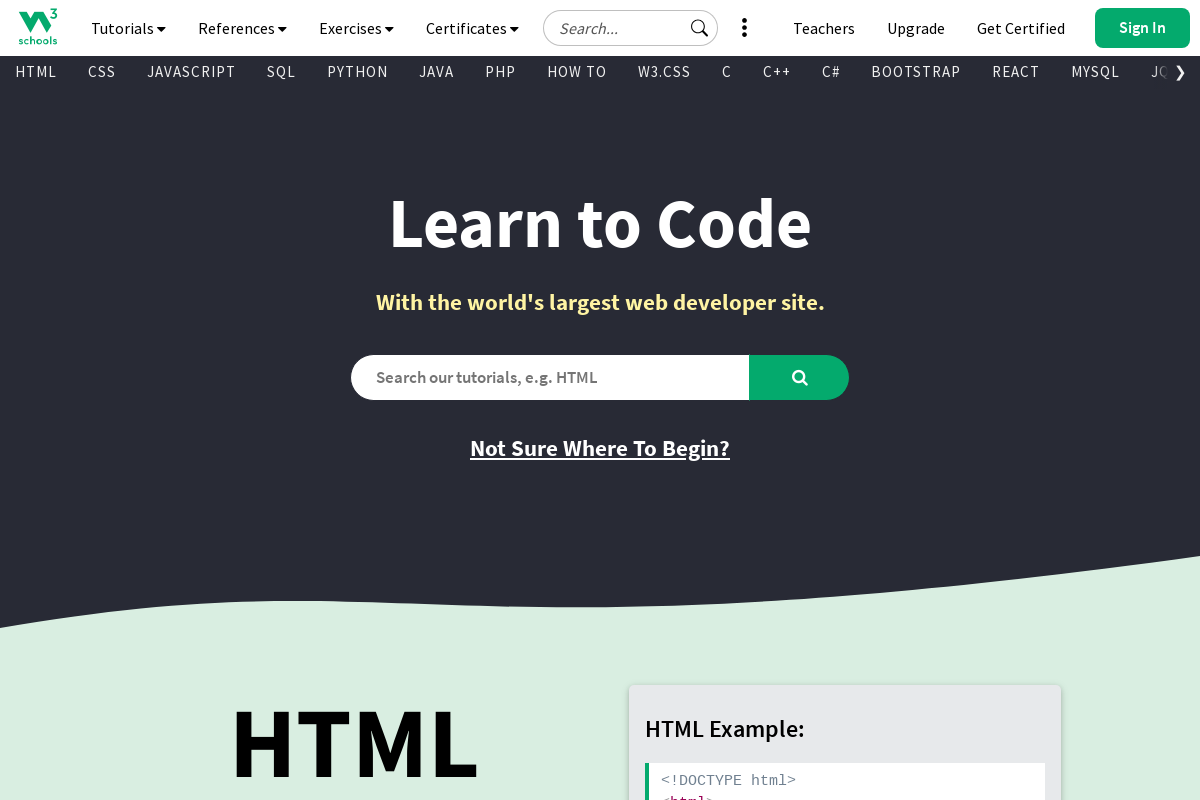